Tests JavaScript prompt dialog by clicking a button, entering text in the prompt, and accepting it

Starting URL: http://omayo.blogspot.com/

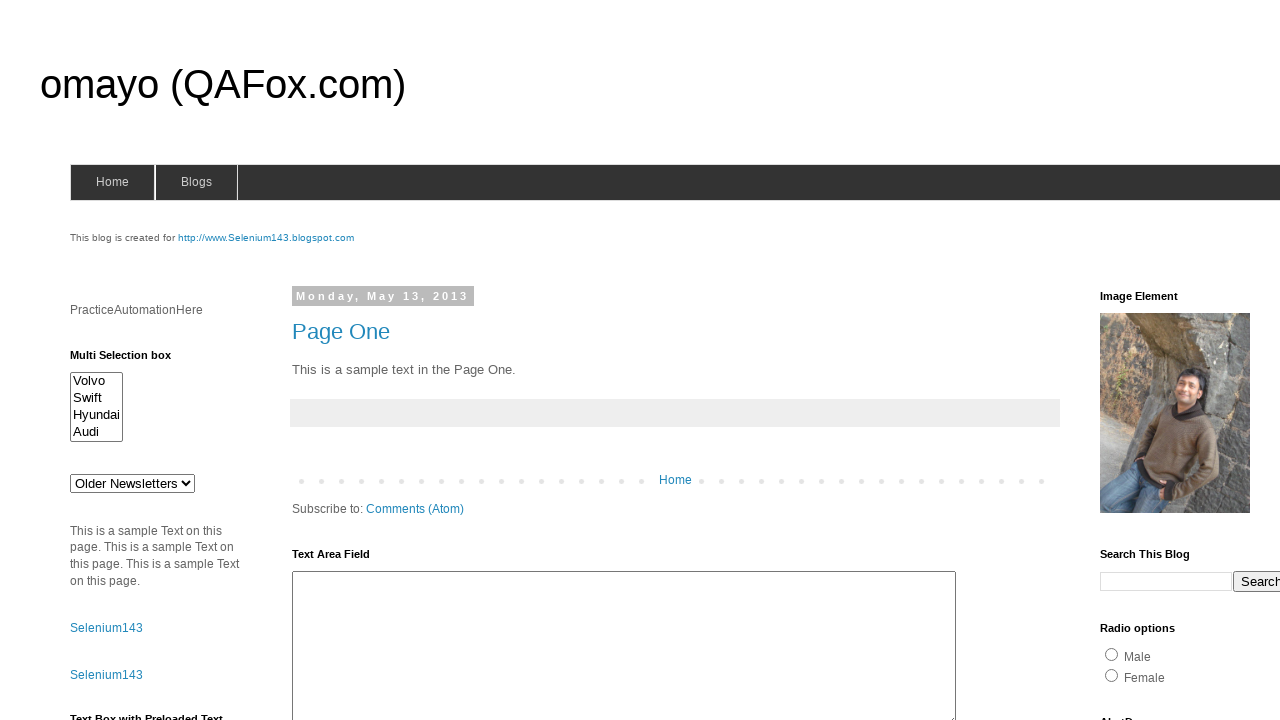

Set up dialog handler to accept prompt with text 'My name is rajat sharma'
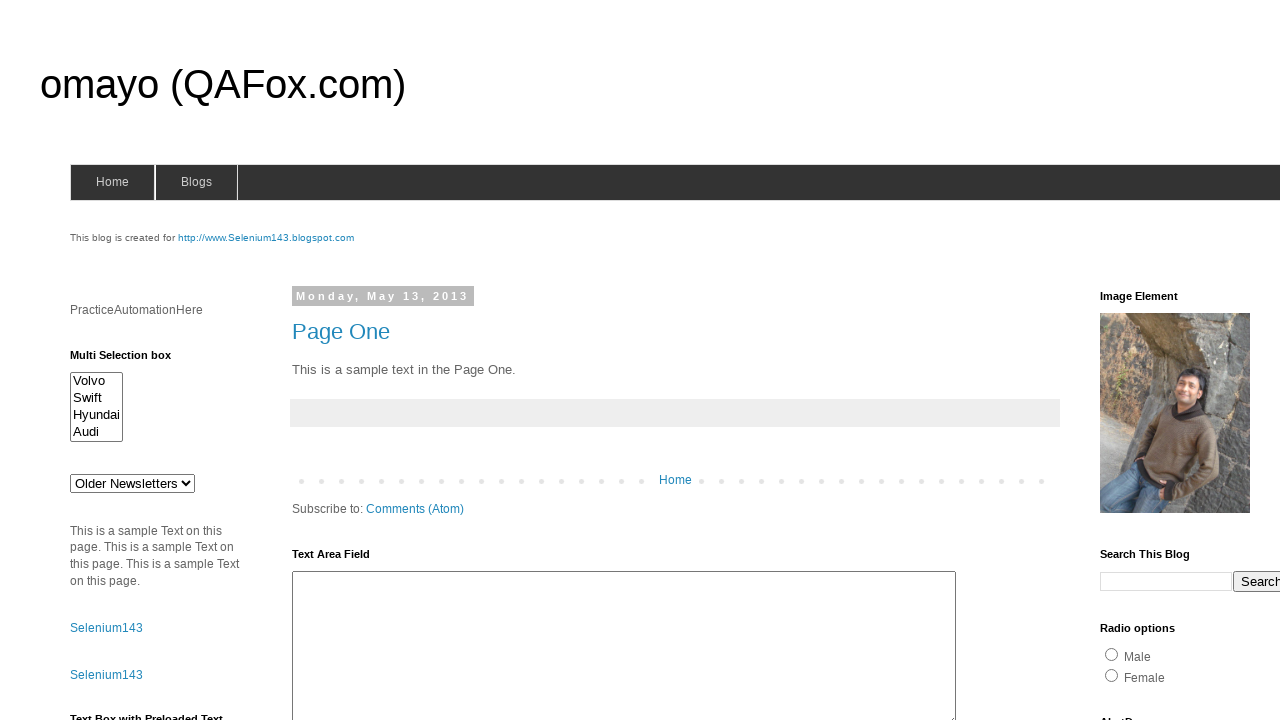

Clicked the prompt button at (1140, 361) on #prompt
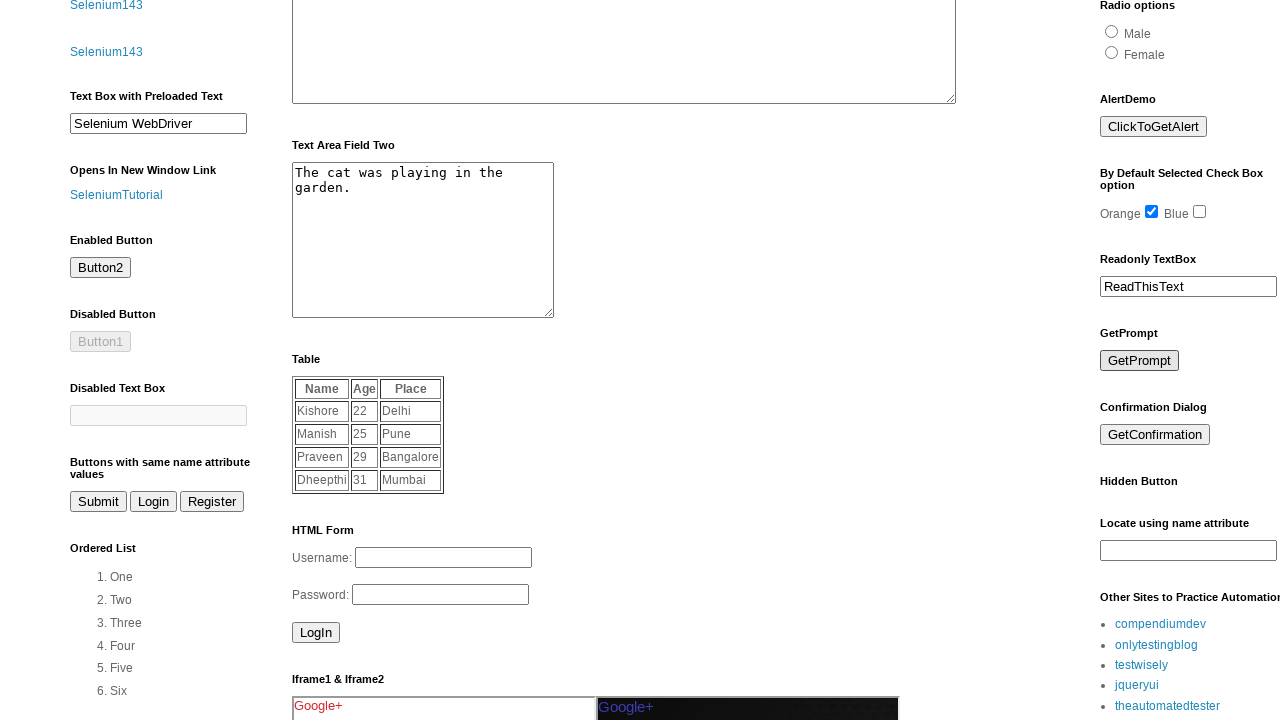

Waited for dialog interaction to complete
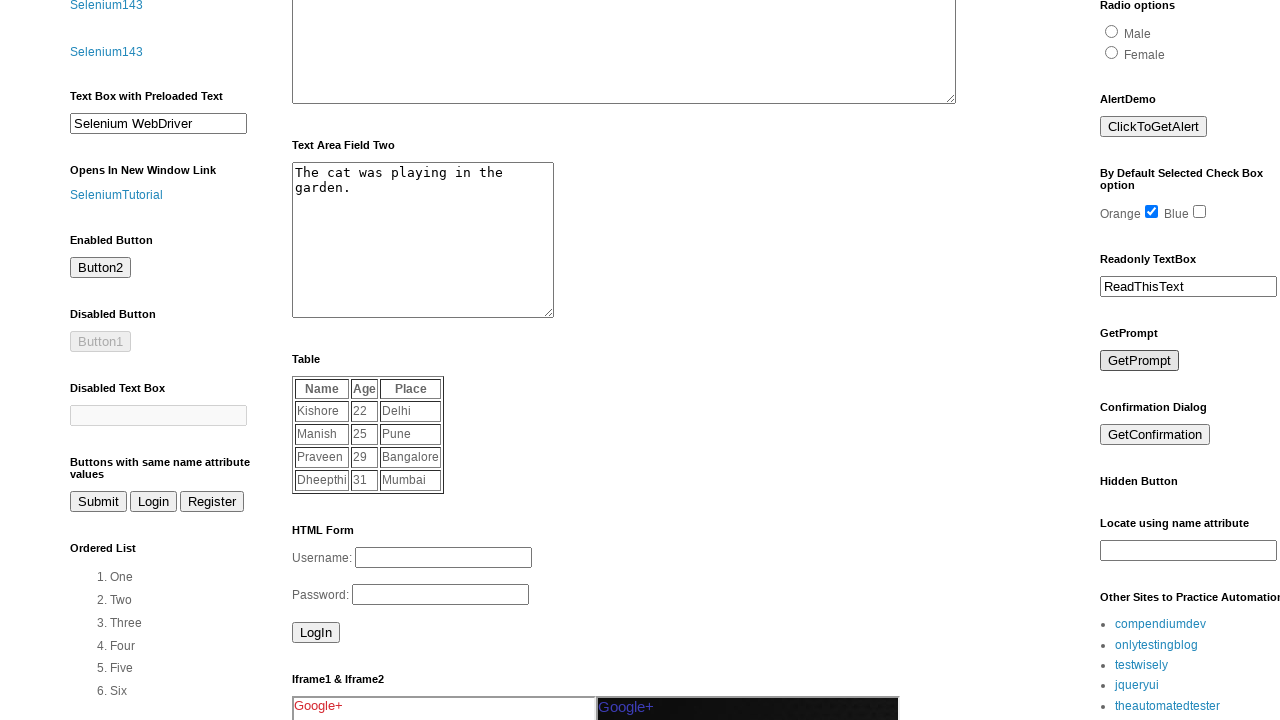

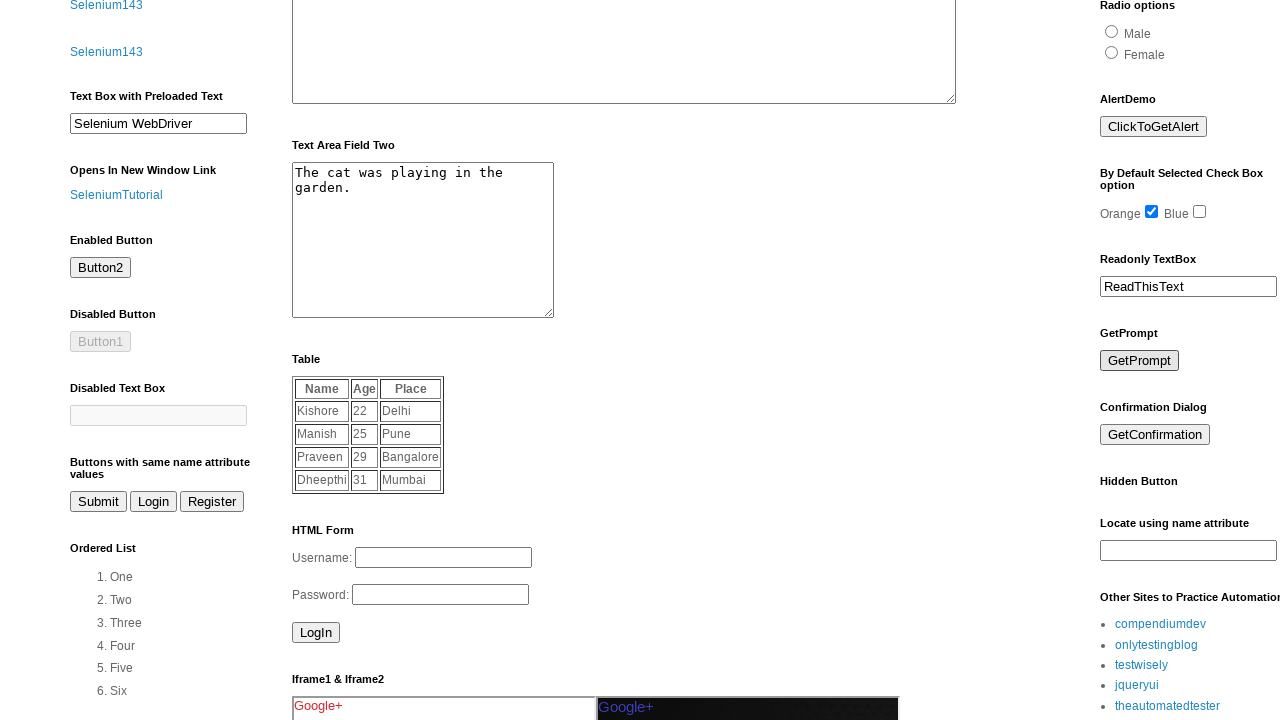